Tests the shopping cart functionality by searching for products, adding a specific item (Cashews) to cart, and proceeding through checkout to place an order

Starting URL: https://rahulshettyacademy.com/seleniumPractise/#/

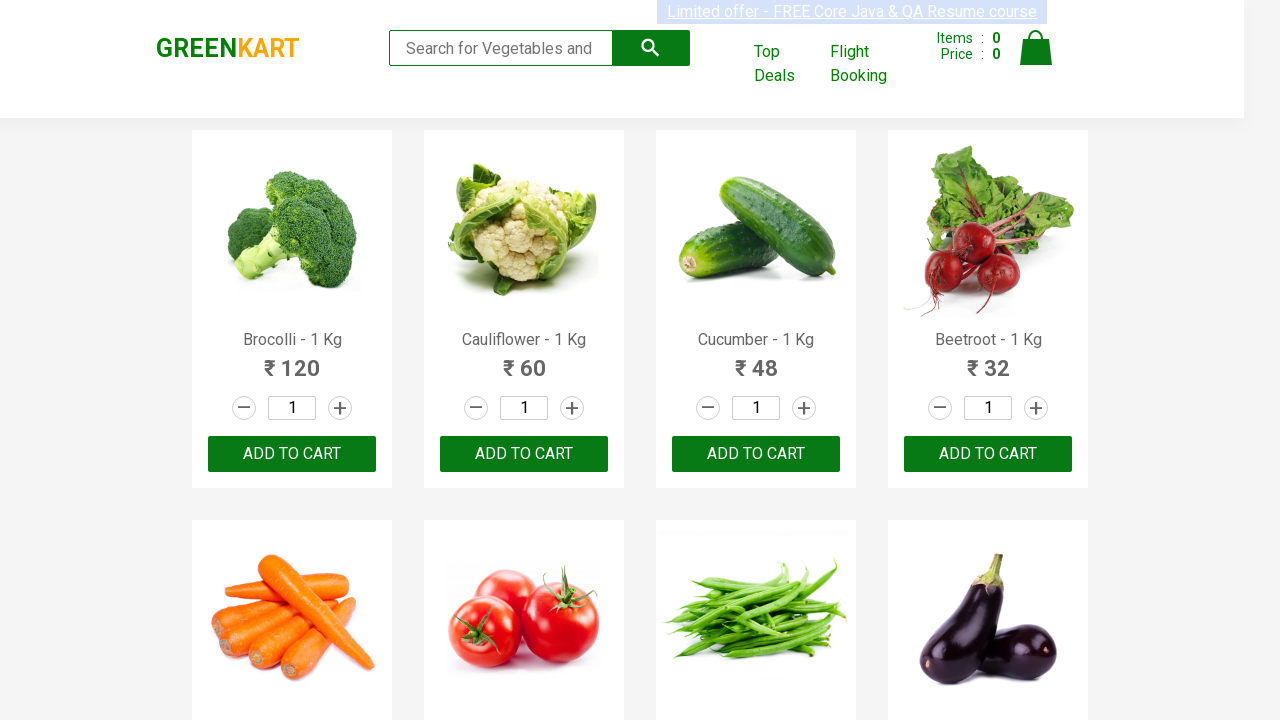

Filled search field with 'ca' to find products on .search-keyword
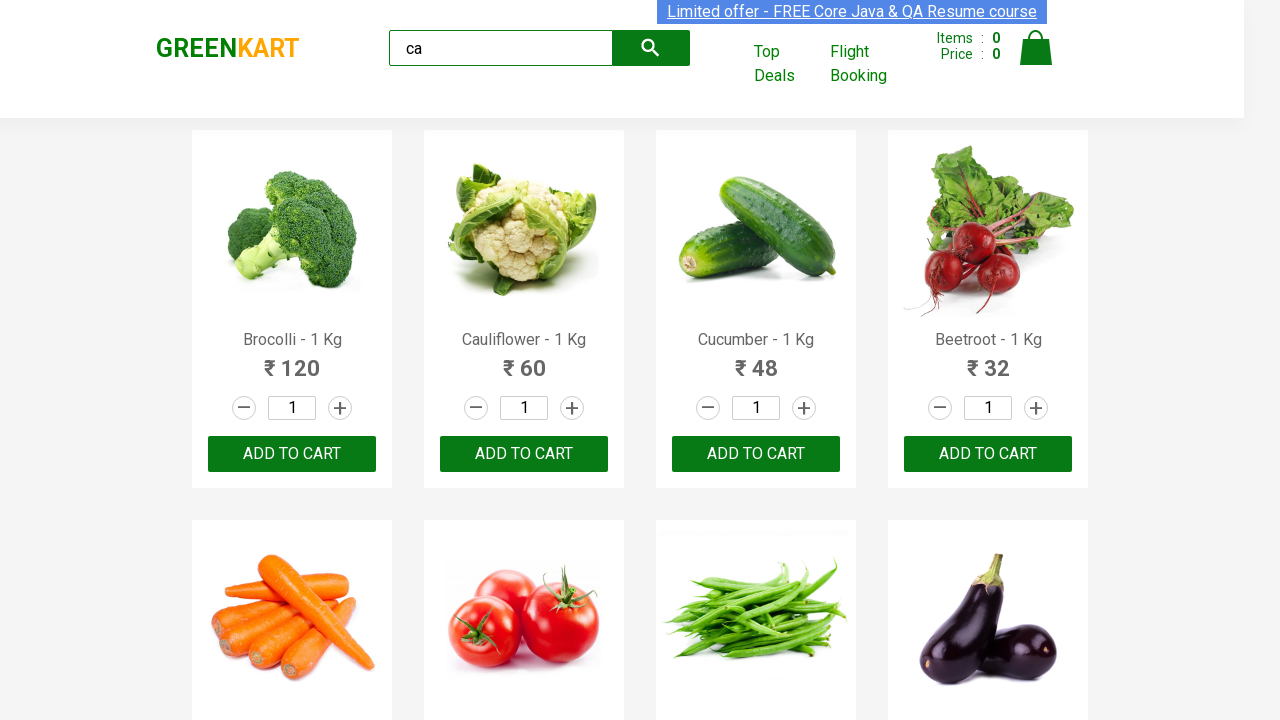

Waited for search results to load
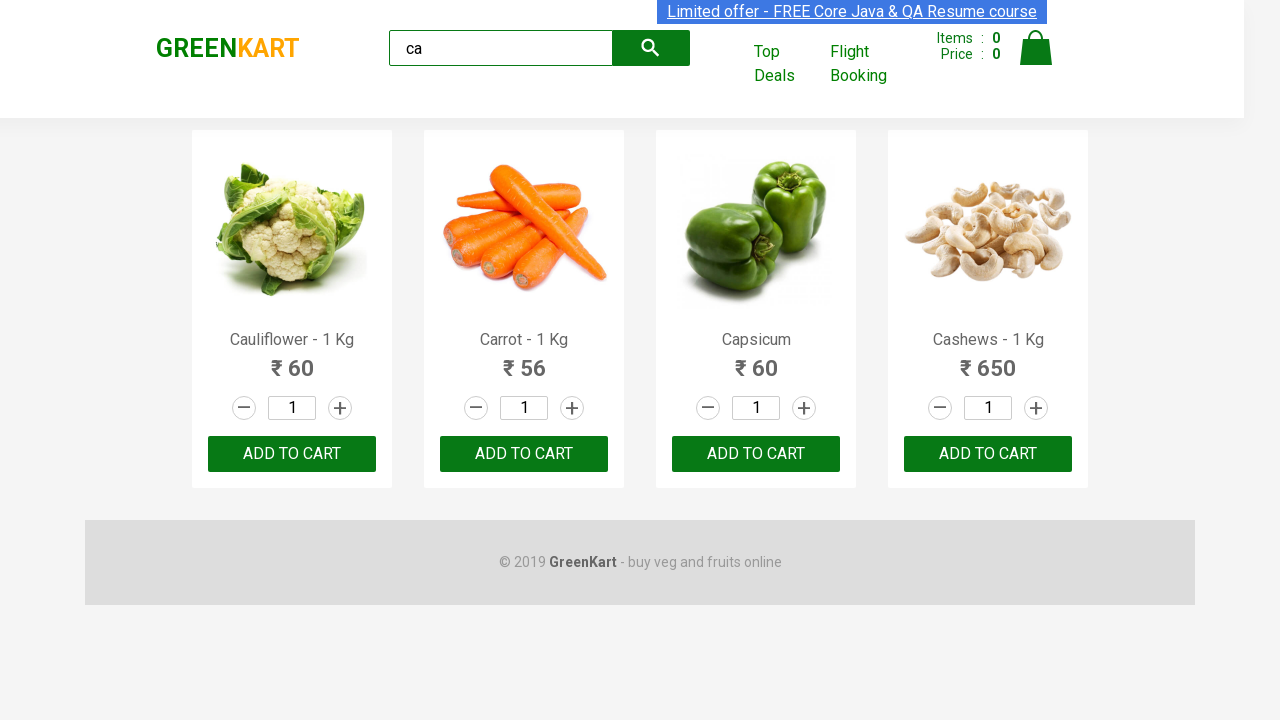

Located all product elements
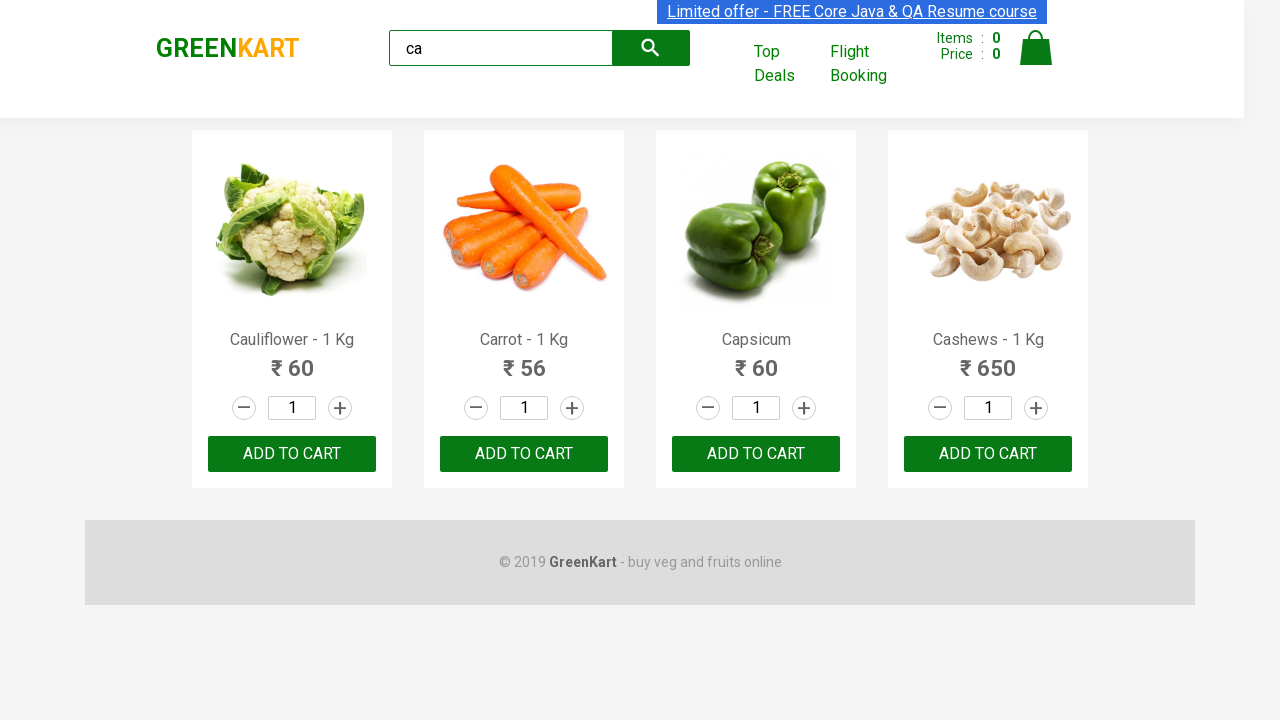

Found and clicked 'Add to Cart' button for Cashews at (988, 454) on .products .product >> nth=3 >> button
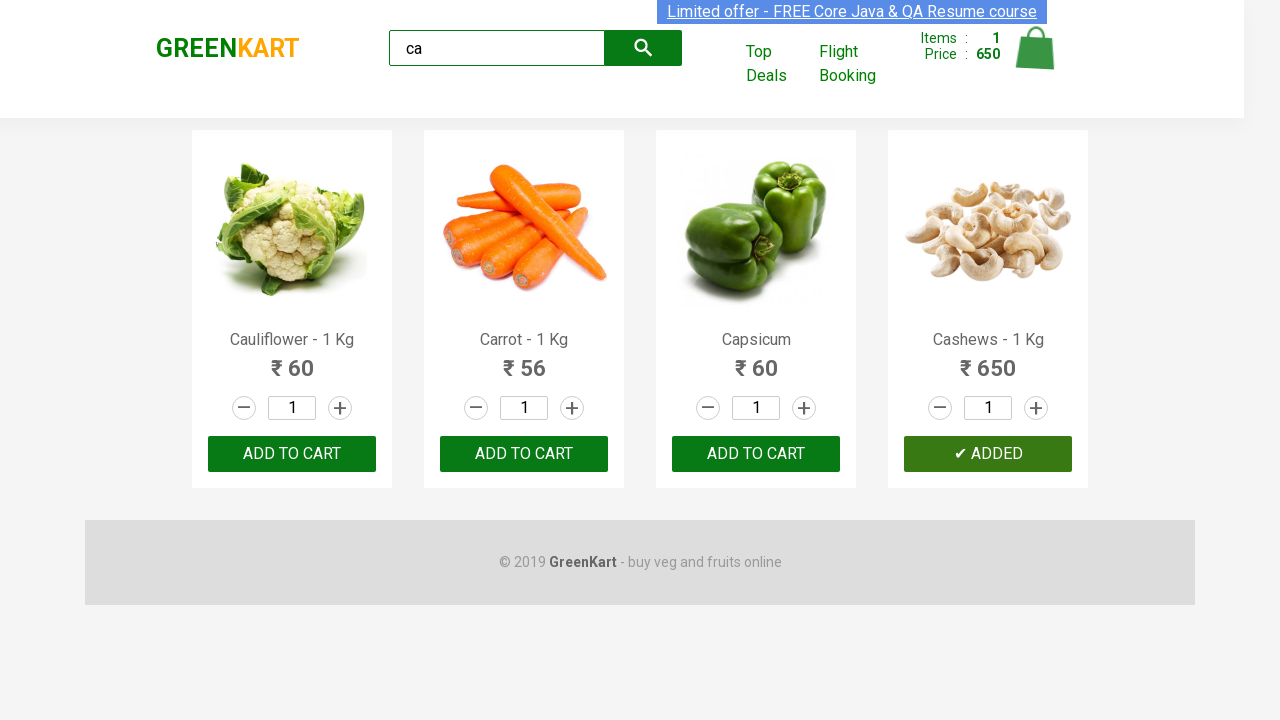

Clicked cart icon to view shopping cart at (1036, 59) on .cart-icon
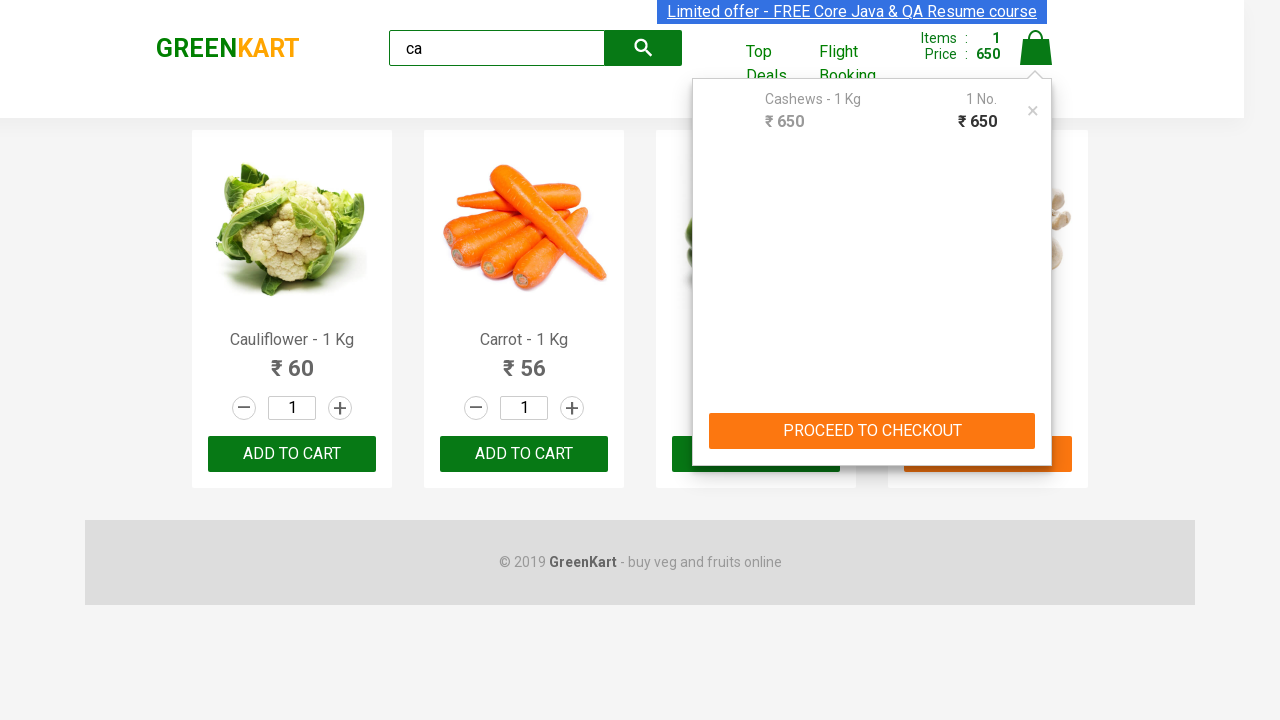

Clicked 'PROCEED TO CHECKOUT' button at (872, 431) on text=PROCEED TO CHECKOUT
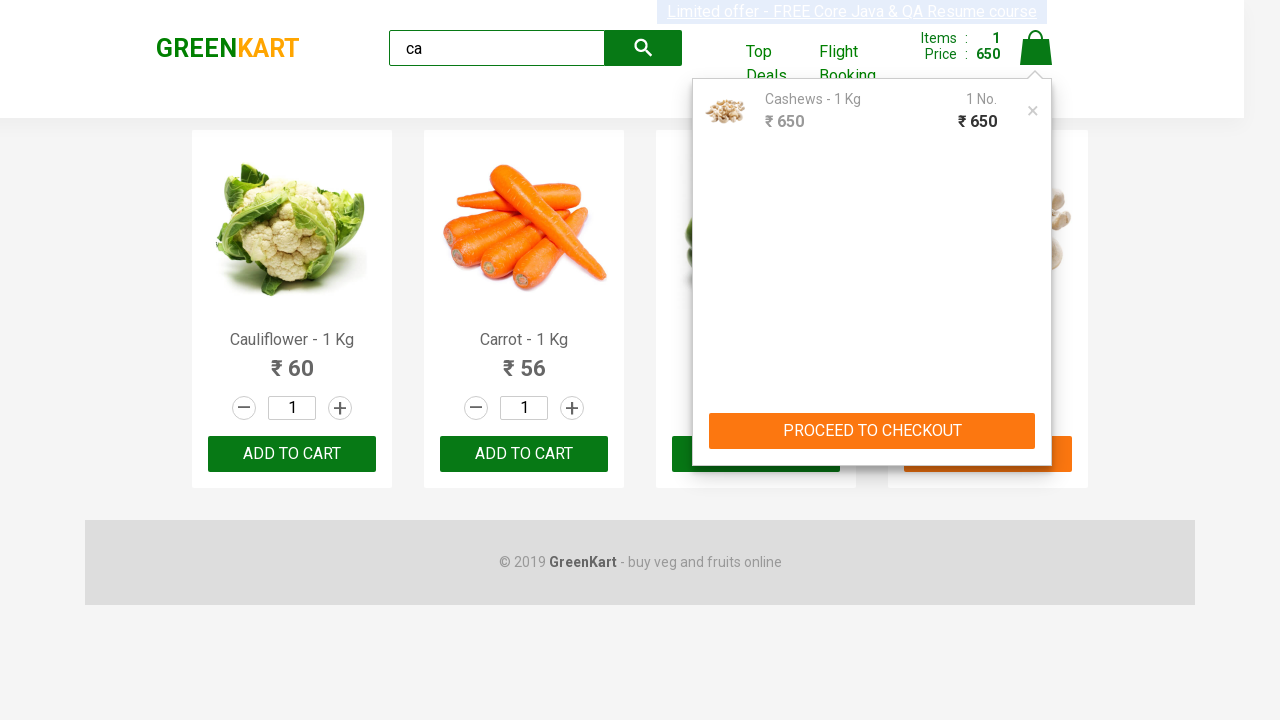

Clicked 'Place Order' button to complete purchase at (1036, 420) on text=Place Order
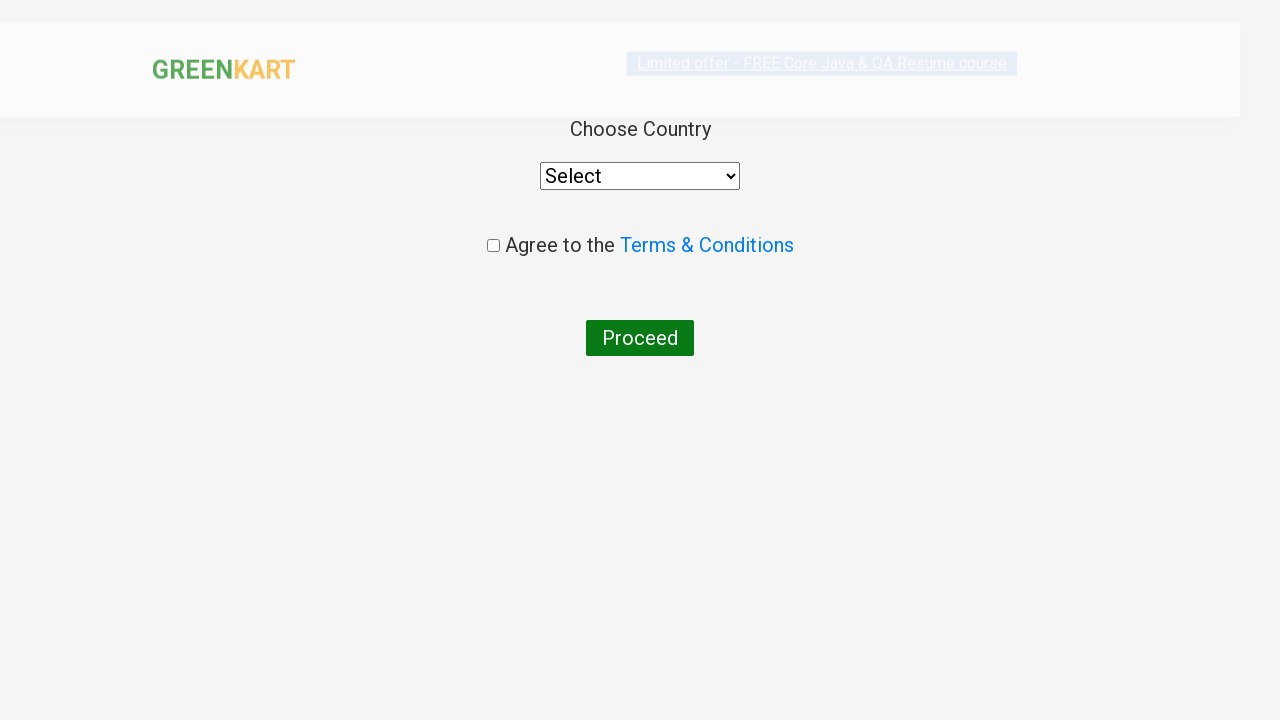

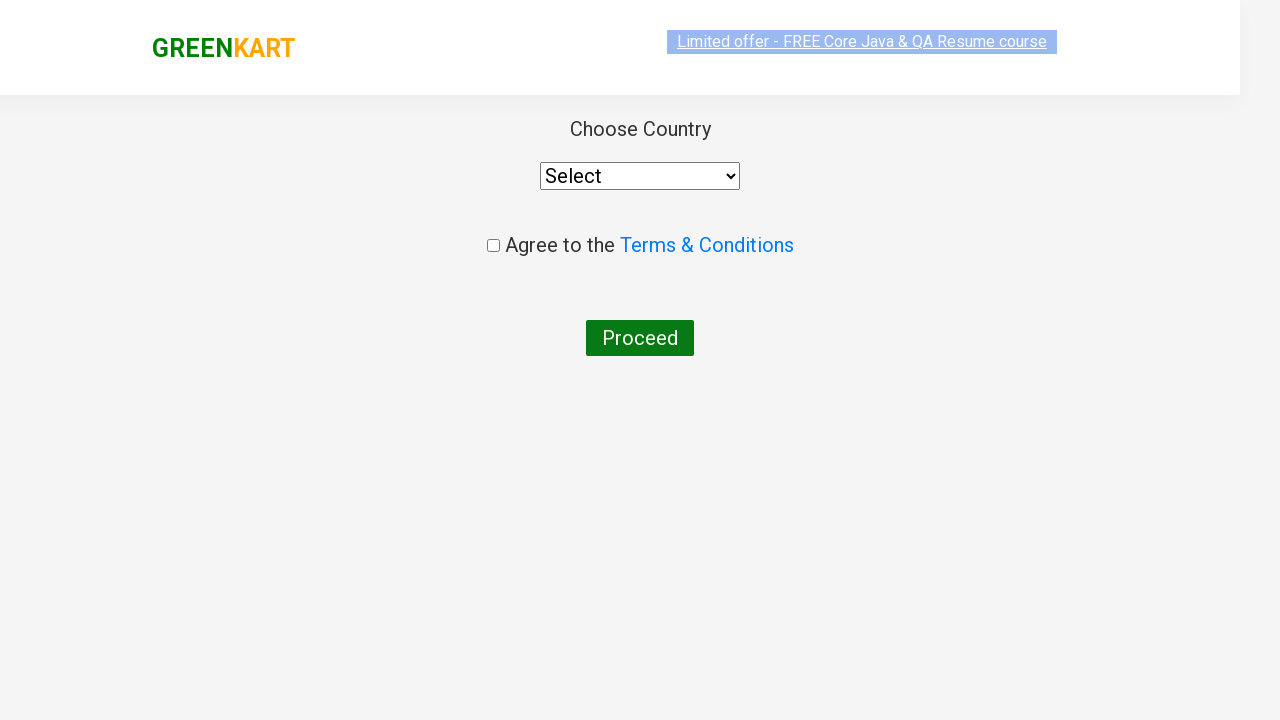